Tests alert handling by clicking a button, accepting a confirmation dialog, solving a math captcha by calculating a value based on displayed input, submitting the answer, and accepting the result alert.

Starting URL: http://suninjuly.github.io/alert_accept.html

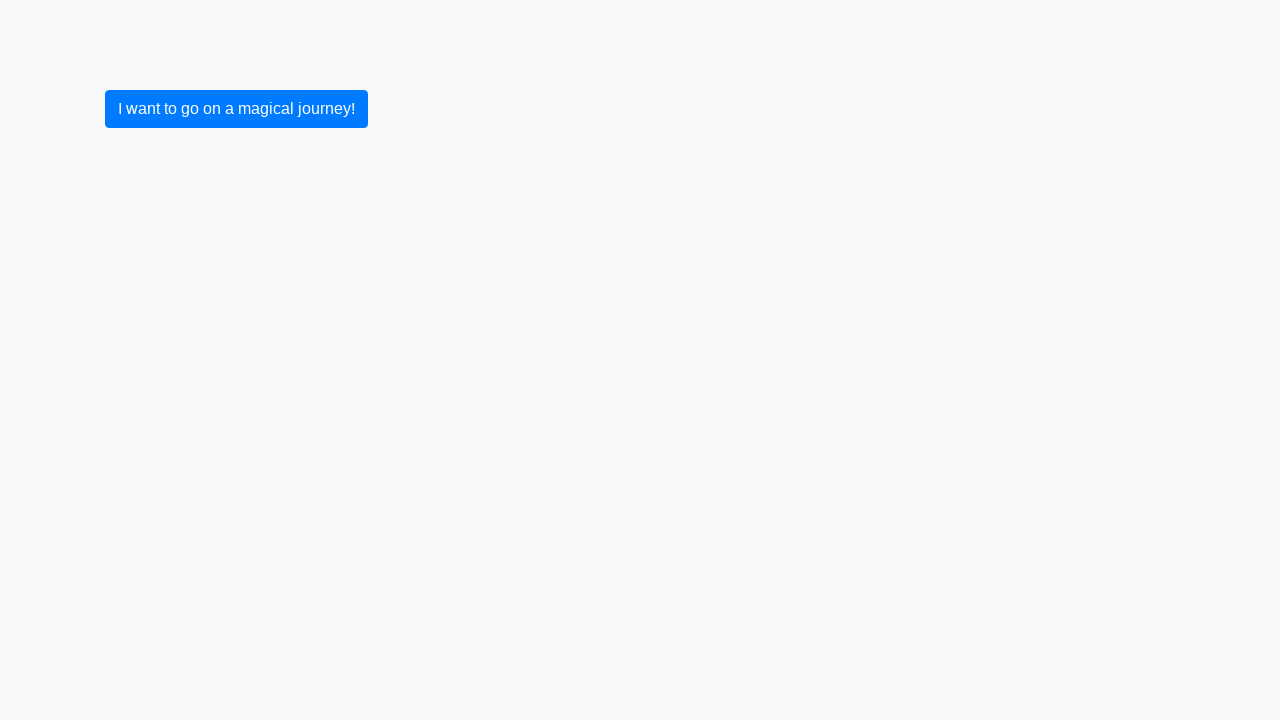

Clicked button to trigger confirm dialog at (236, 109) on button.btn
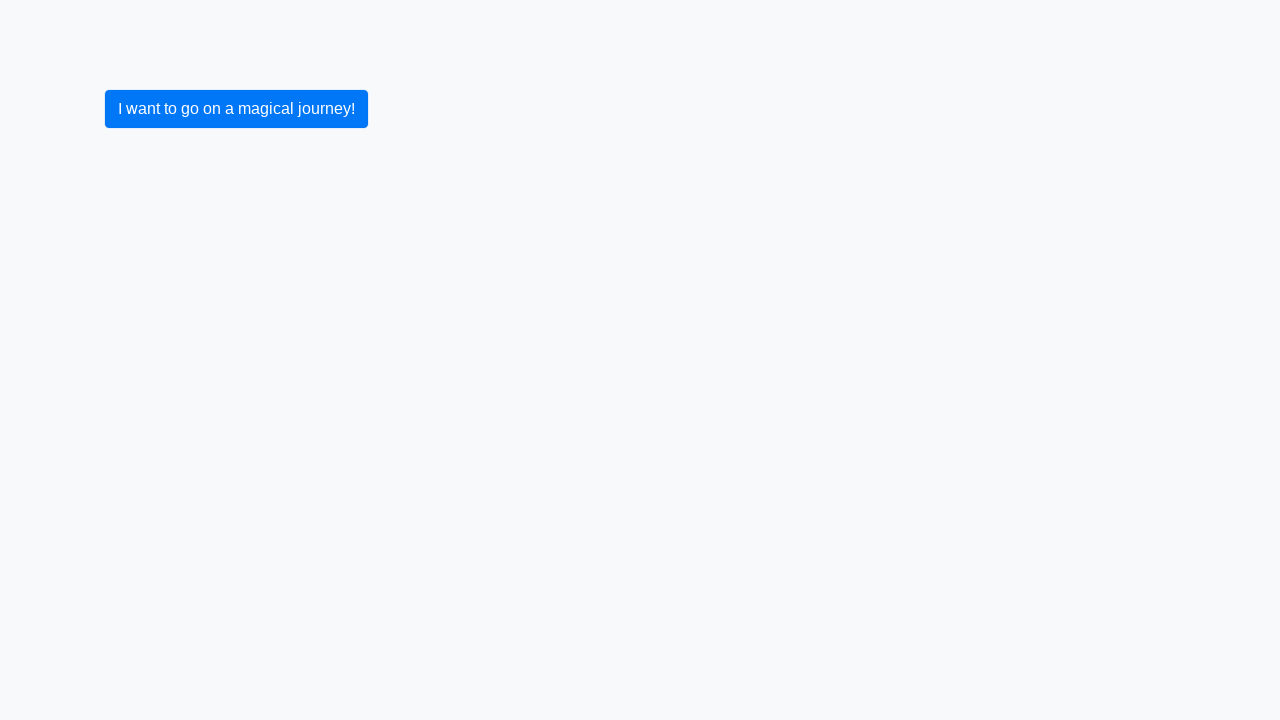

Set up dialog handler to accept dialogs
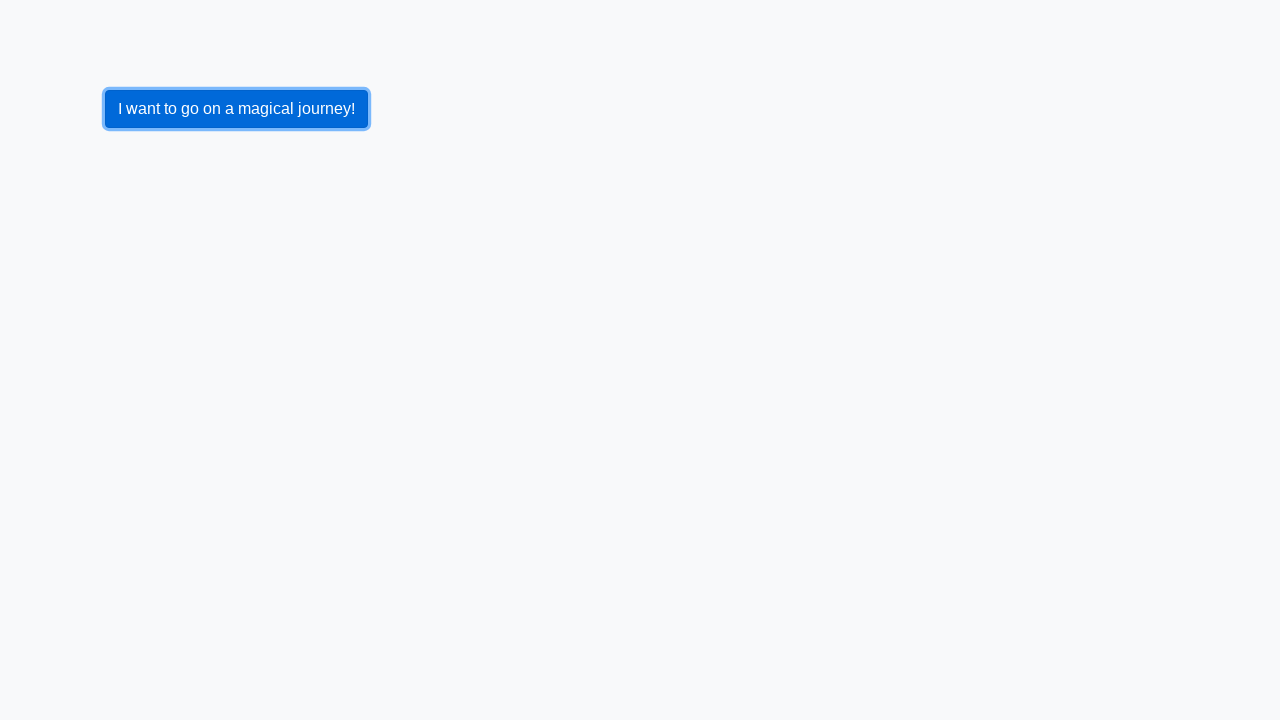

Evaluated JavaScript to override window.confirm
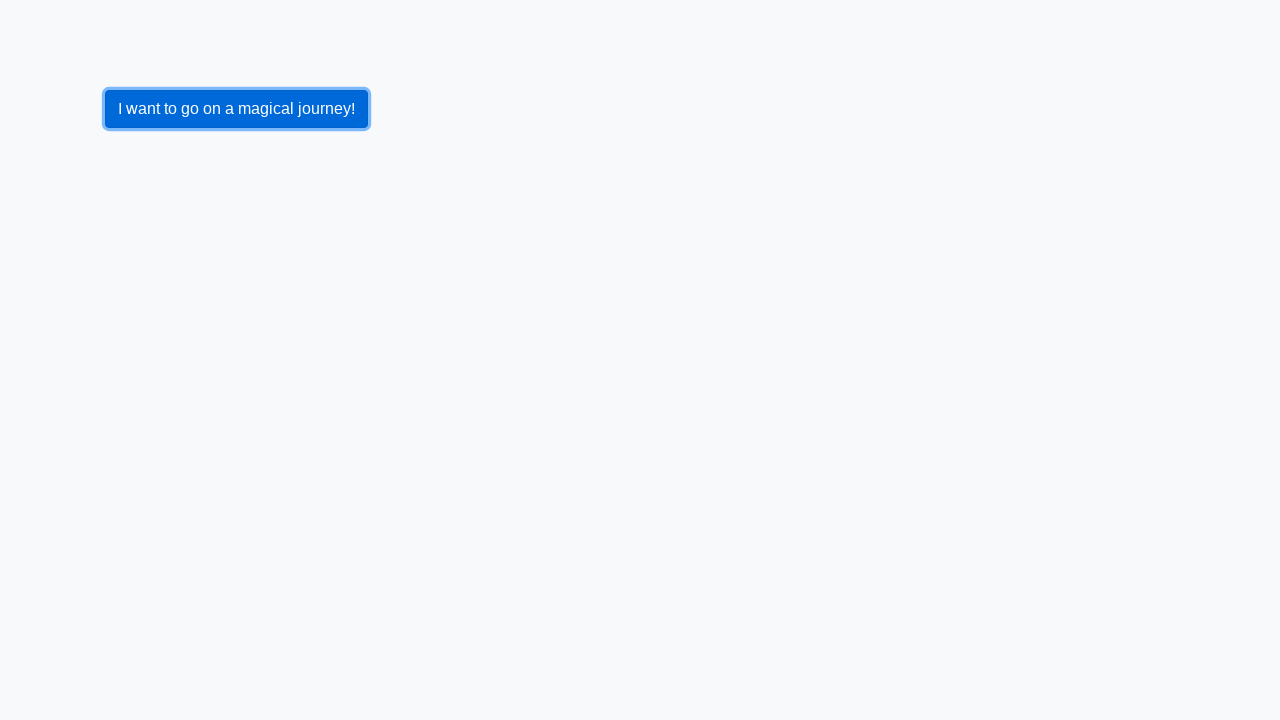

Clicked button again after setting up confirm override at (236, 109) on button.btn
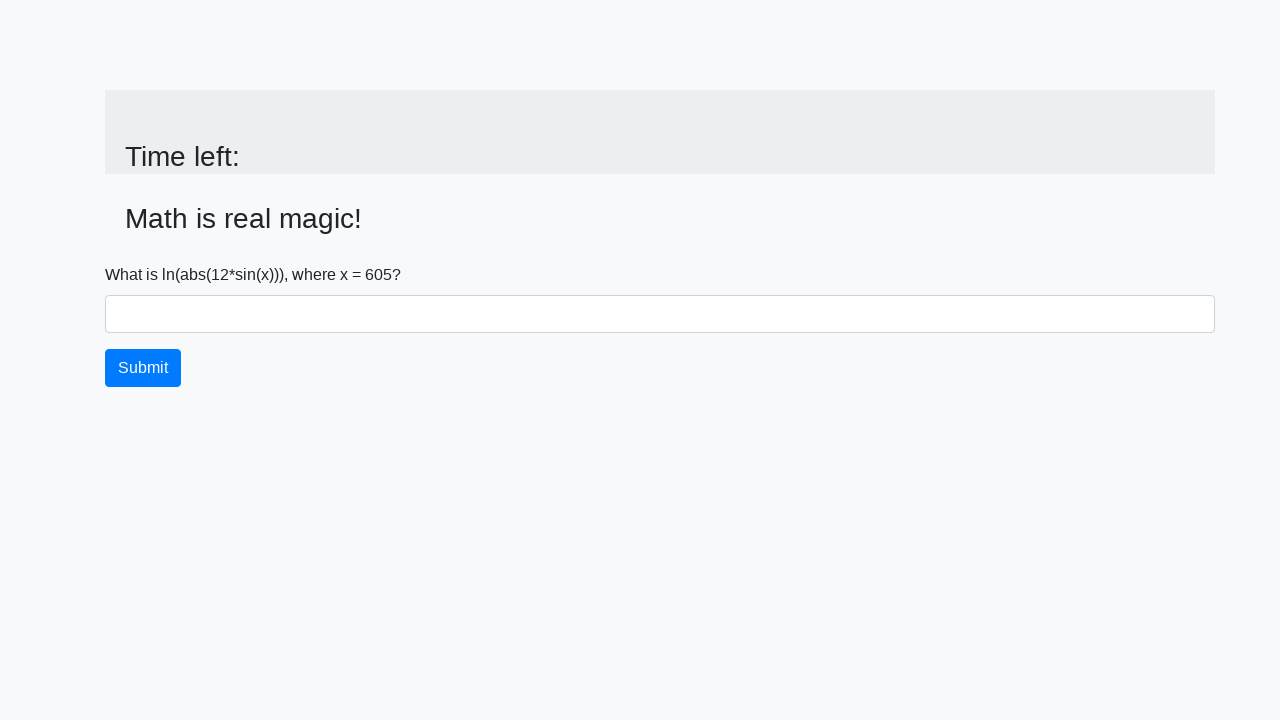

Waited for input_value element to appear on page
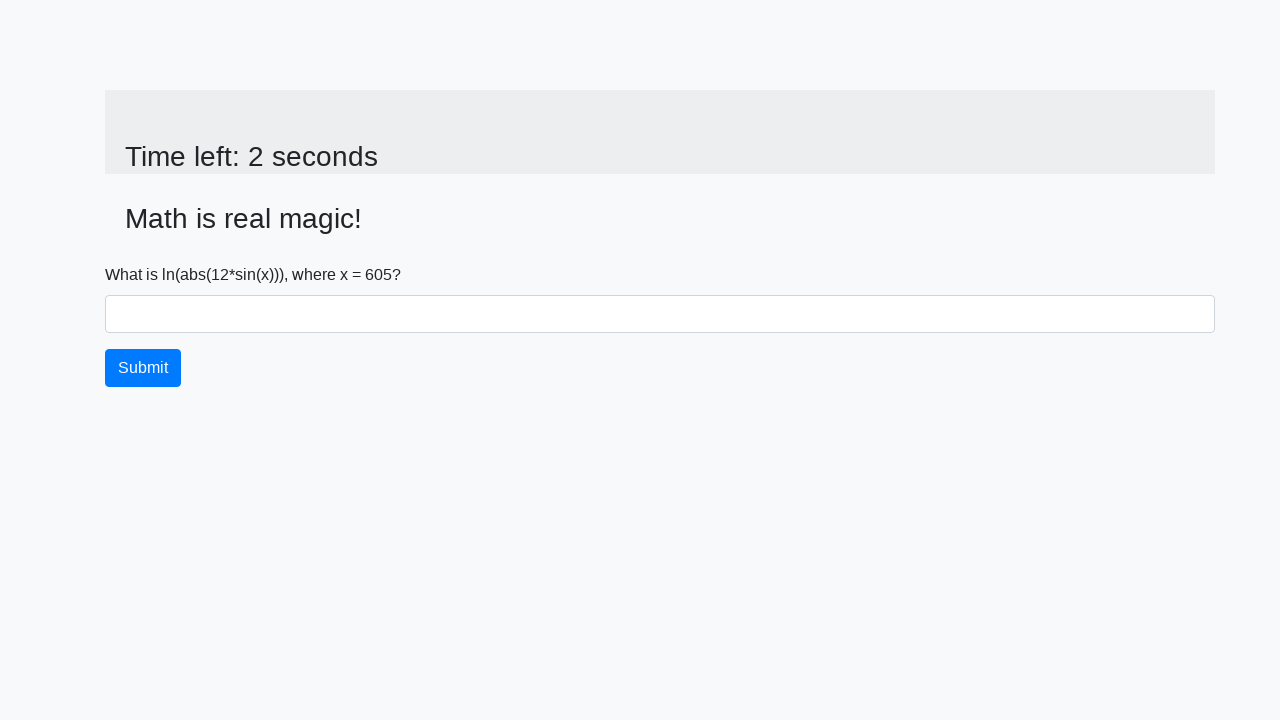

Retrieved x value from page: 605
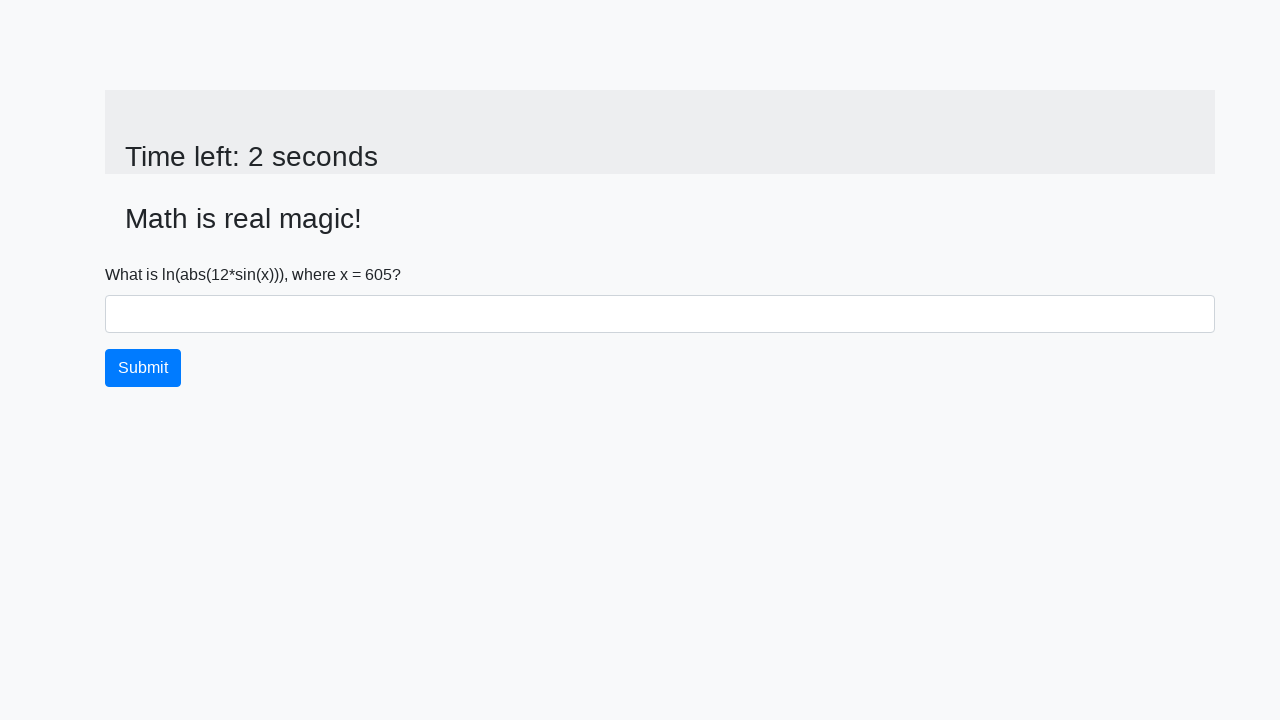

Calculated answer using math formula: 2.4549841587238443
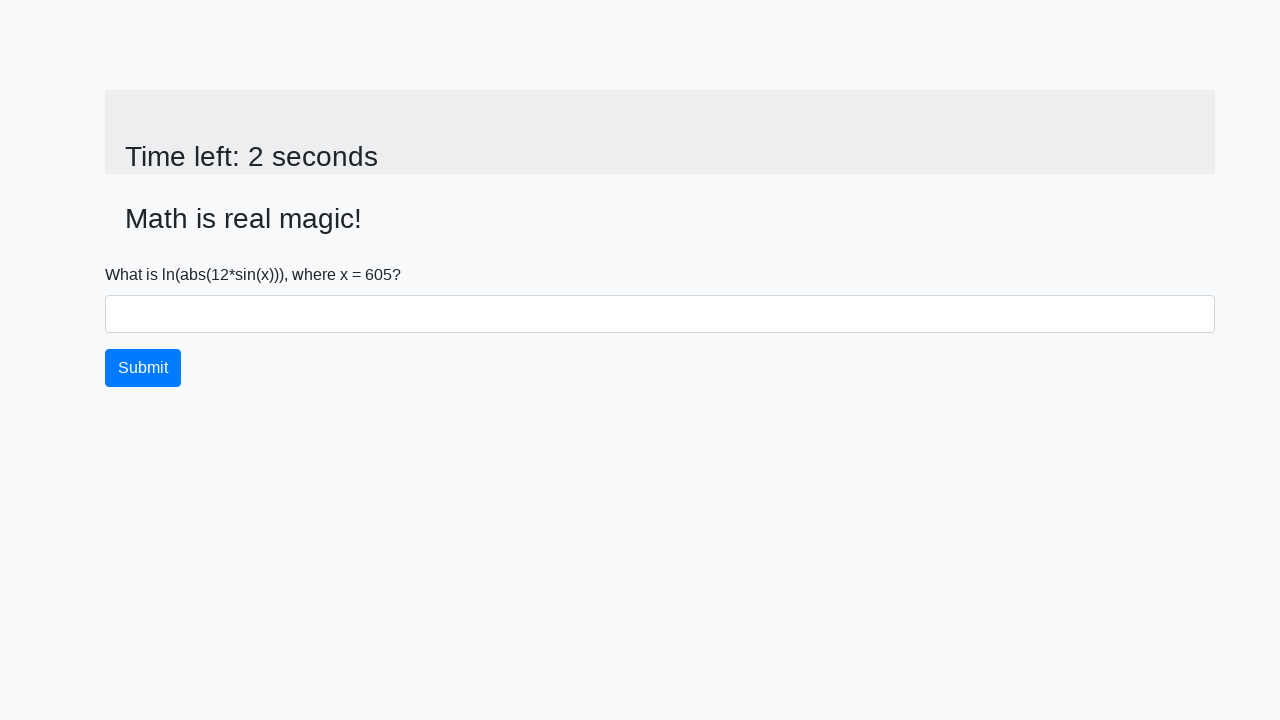

Filled answer field with calculated value: 2.4549841587238443 on #answer
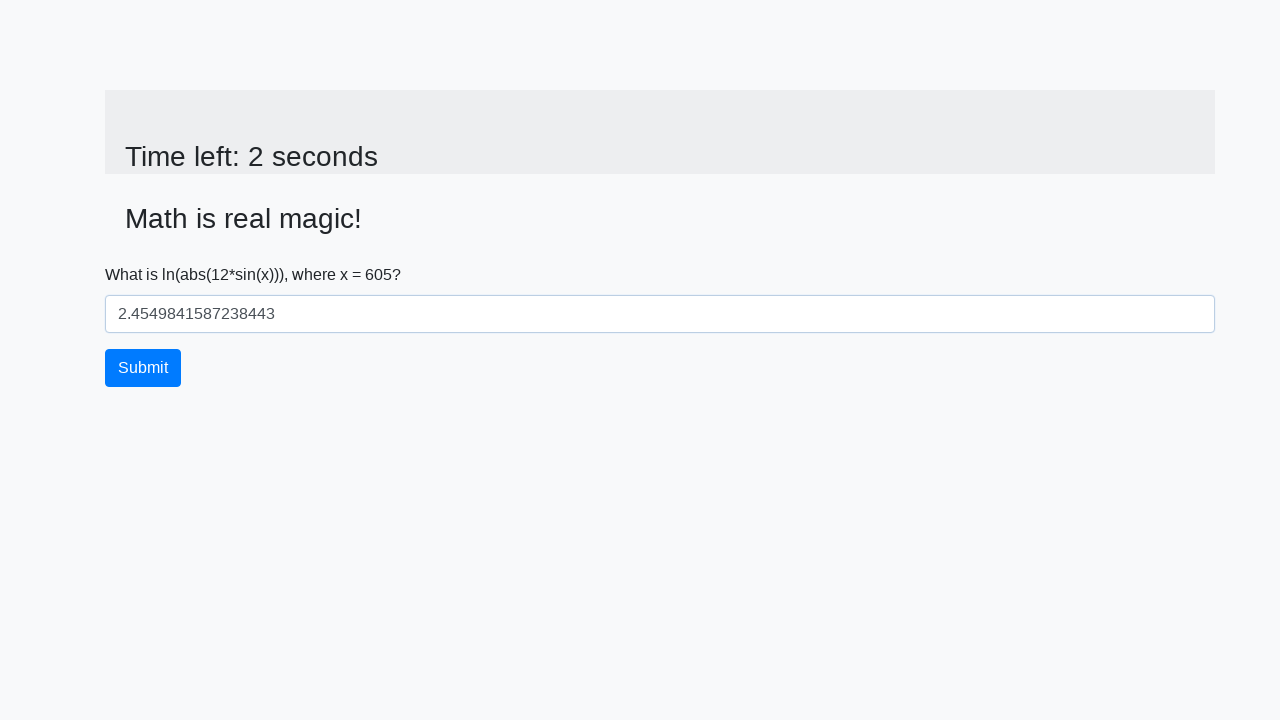

Clicked submit button to submit answer at (143, 368) on button.btn
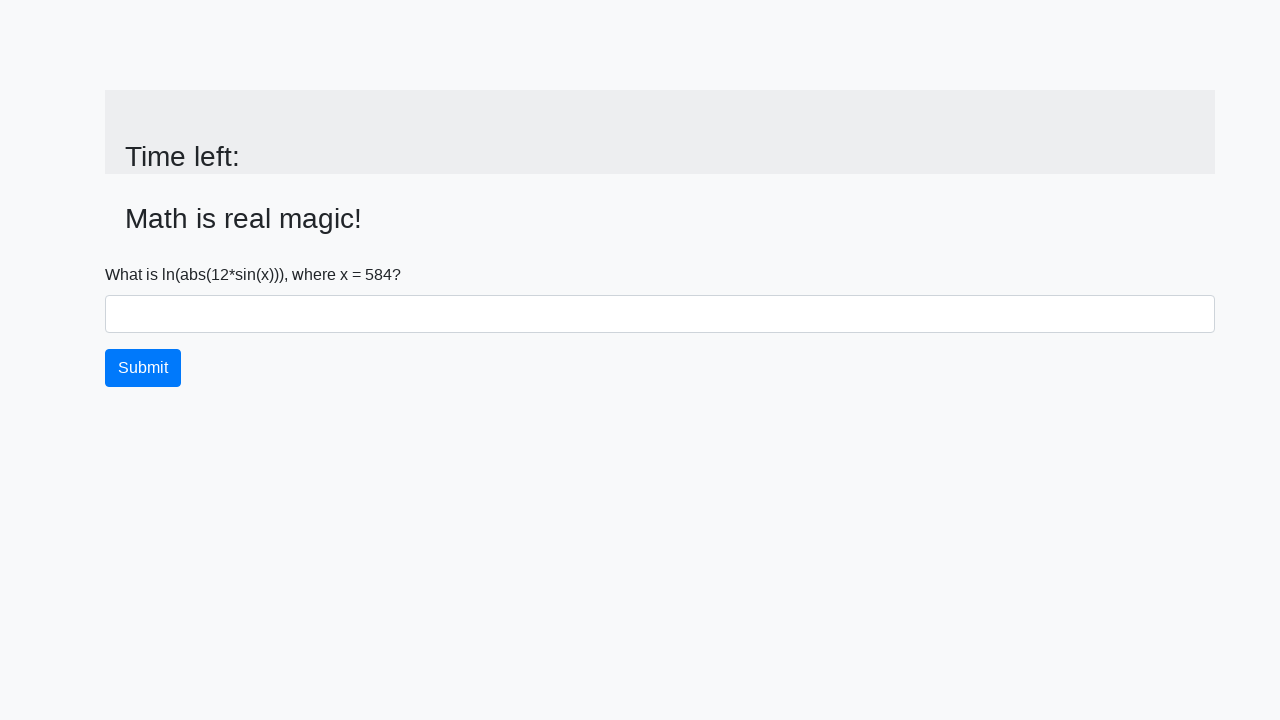

Waited for result alert to appear
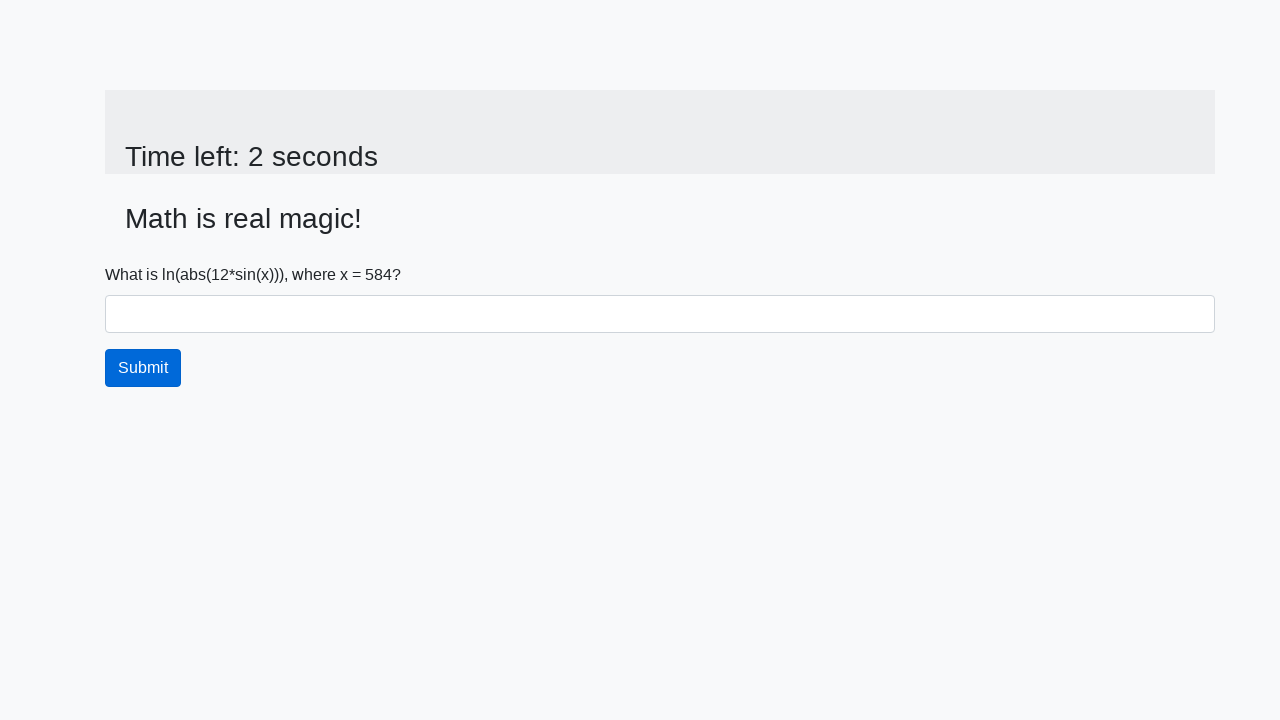

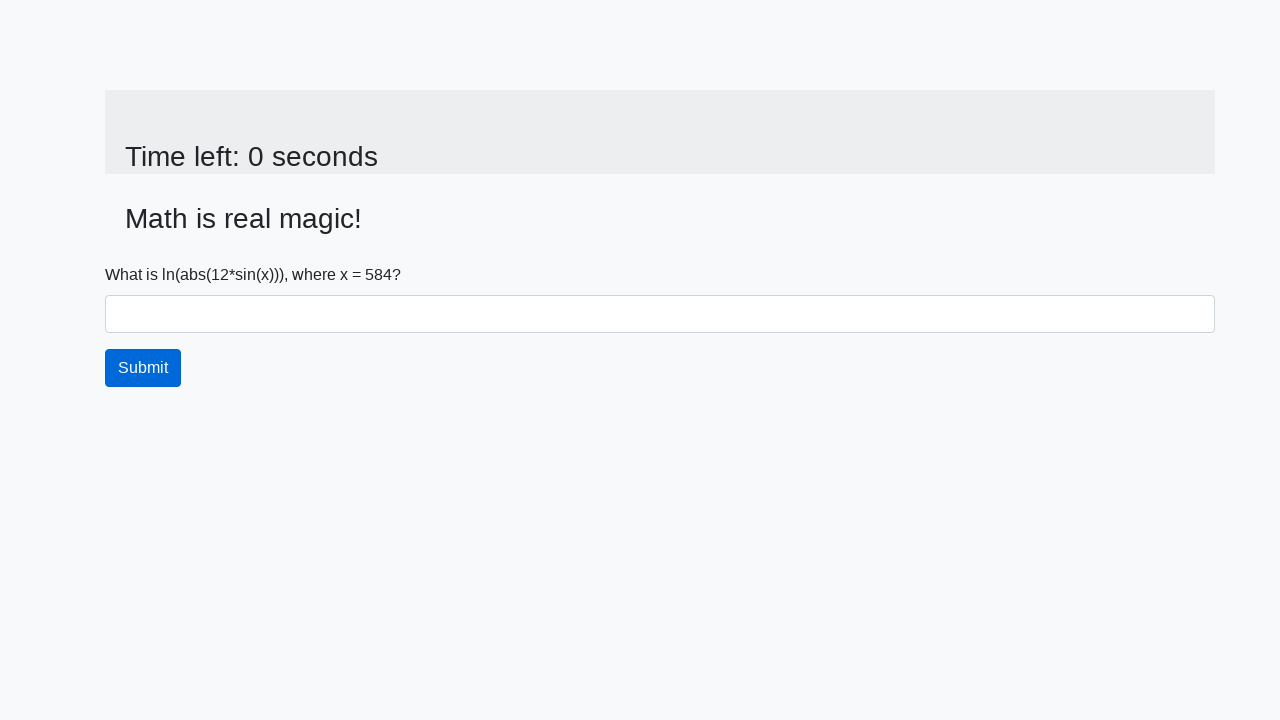